Navigates to OrangeHRM login page and verifies the page loads correctly by checking page title, URL, and page source content.

Starting URL: https://opensource-demo.orangehrmlive.com/web/index.php/auth/login

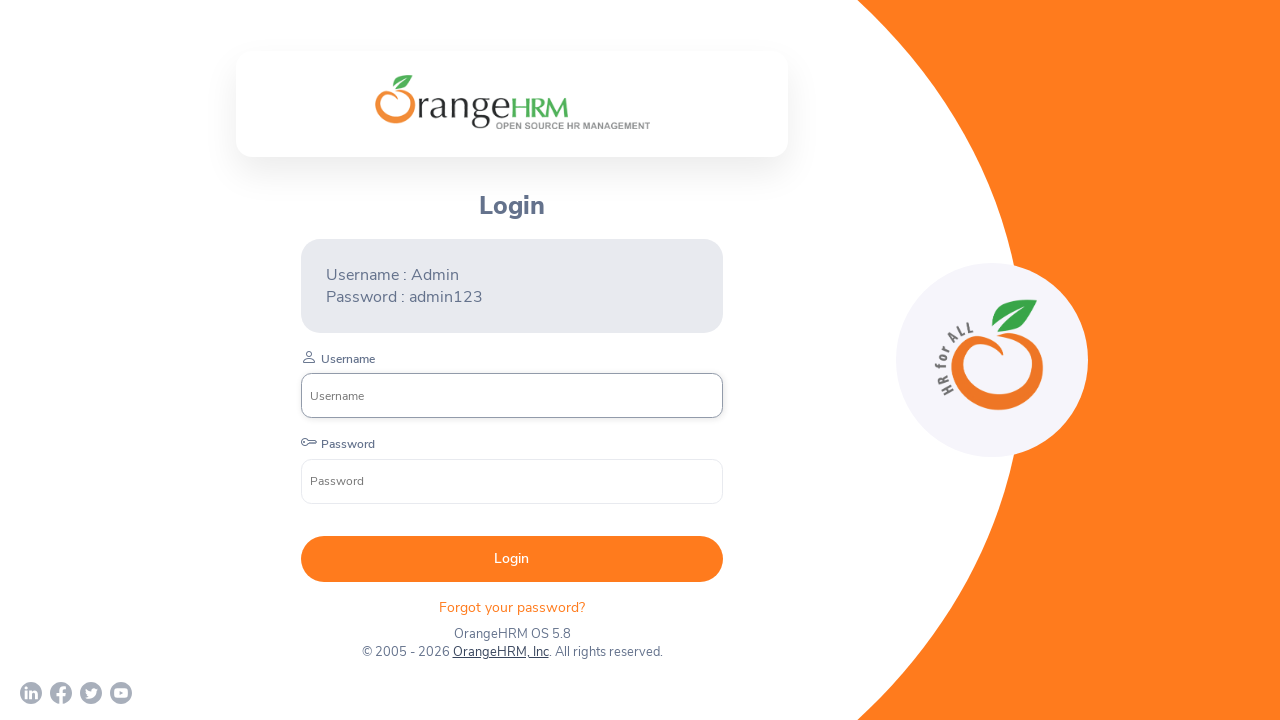

Set viewport size to 1920x1080
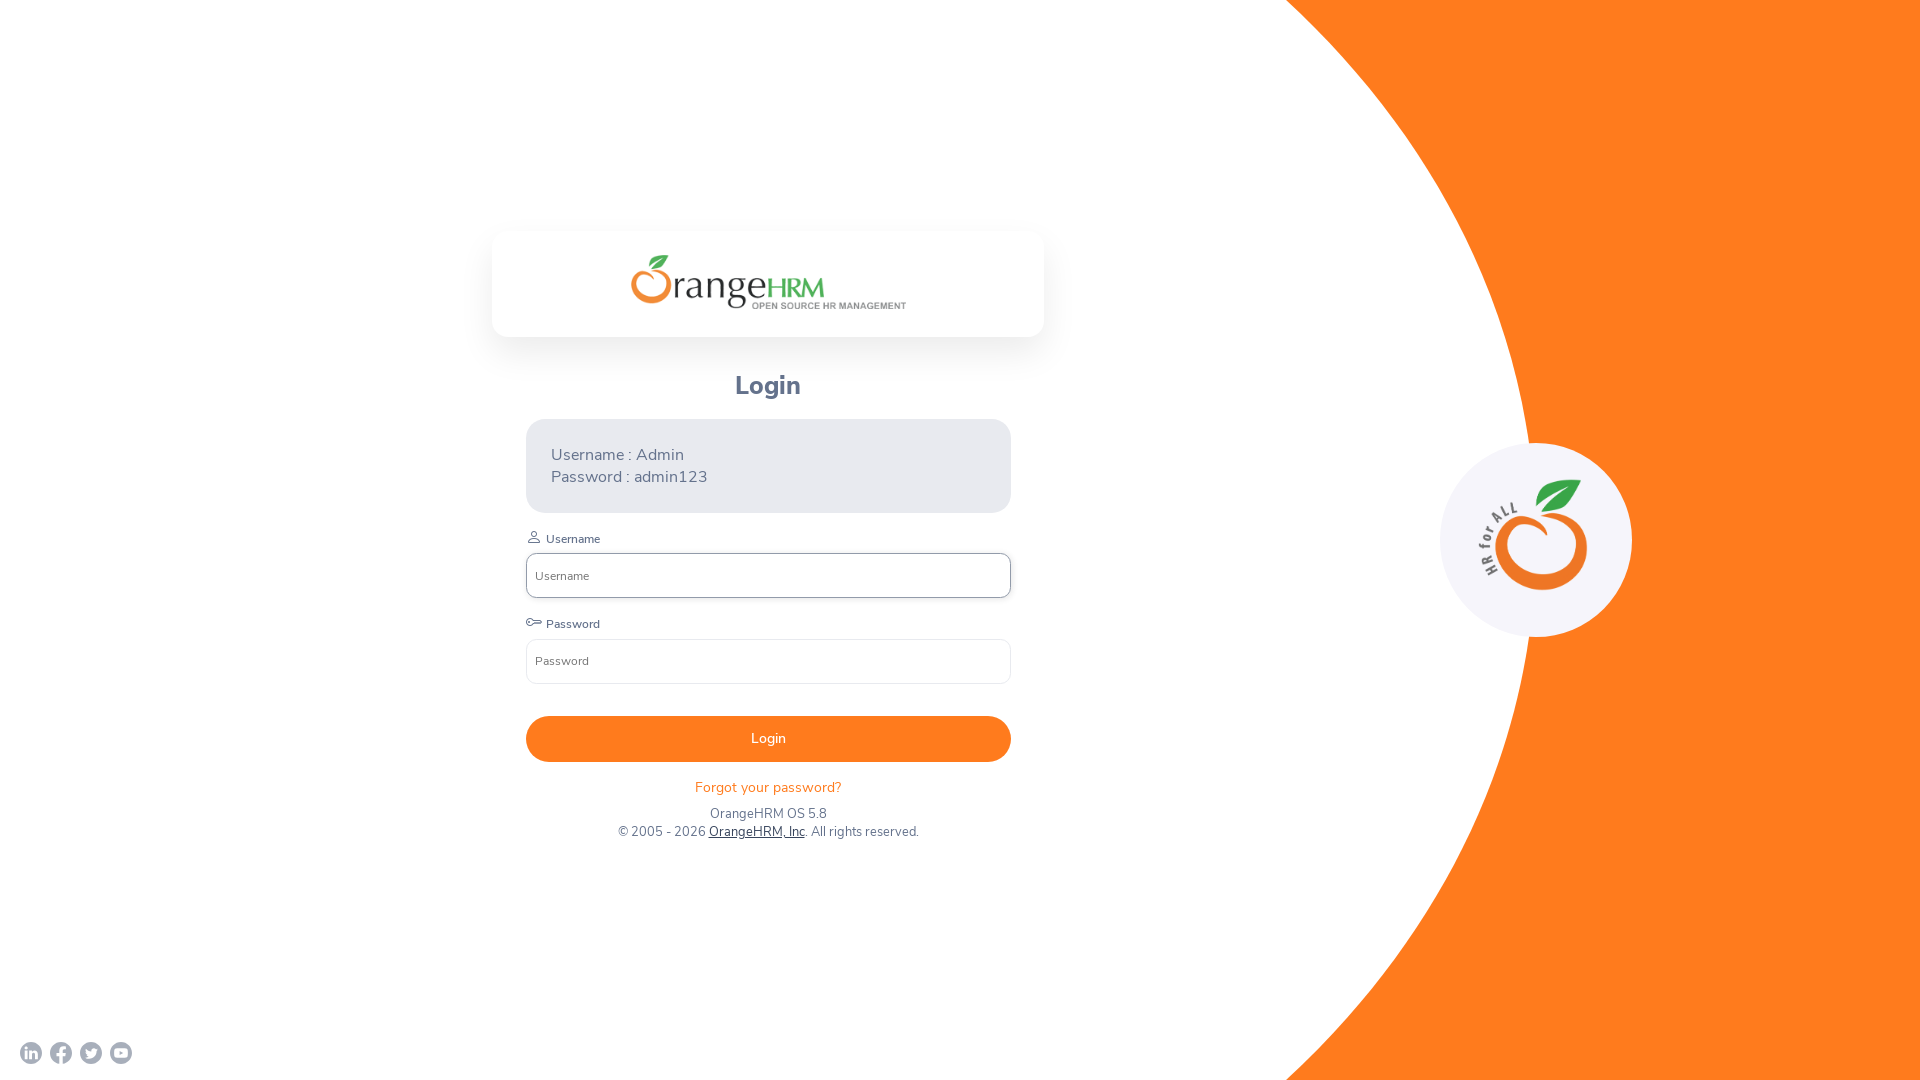

Waited for page to reach networkidle state
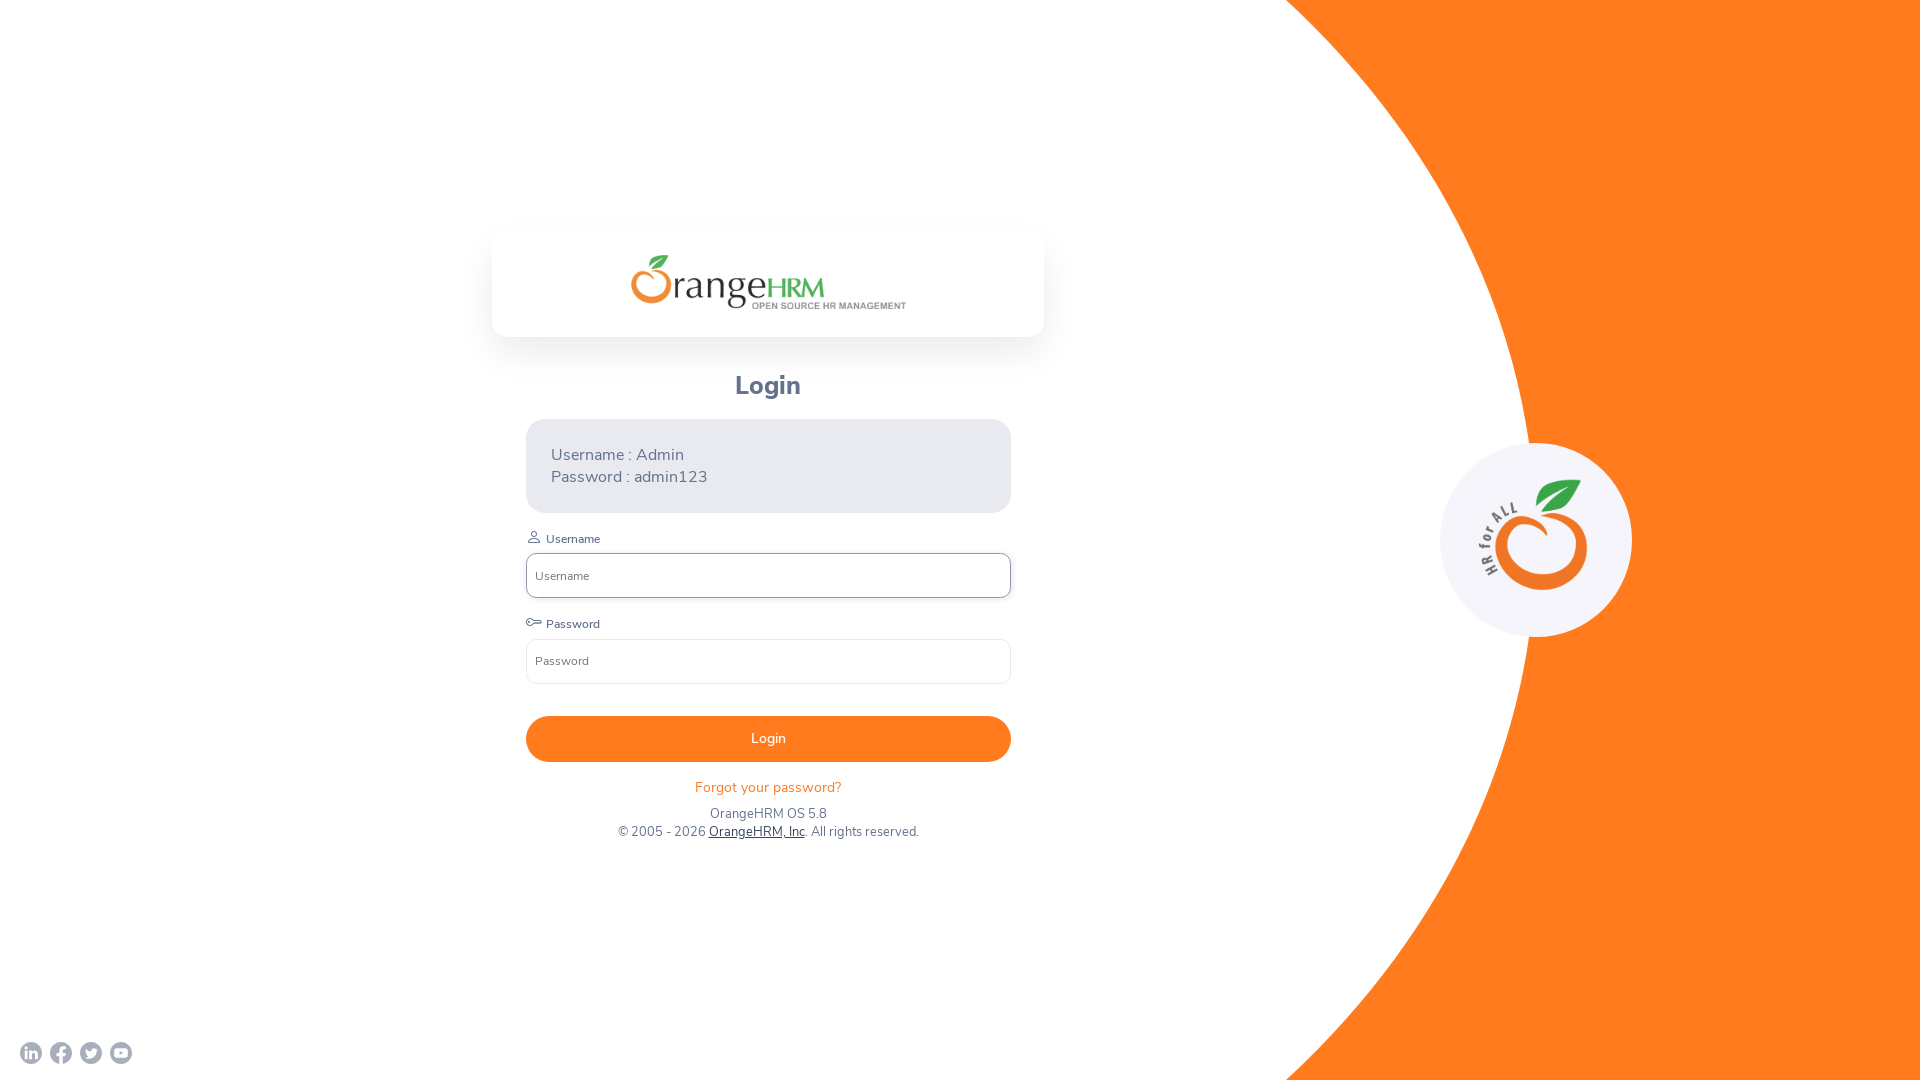

Retrieved page title: OrangeHRM
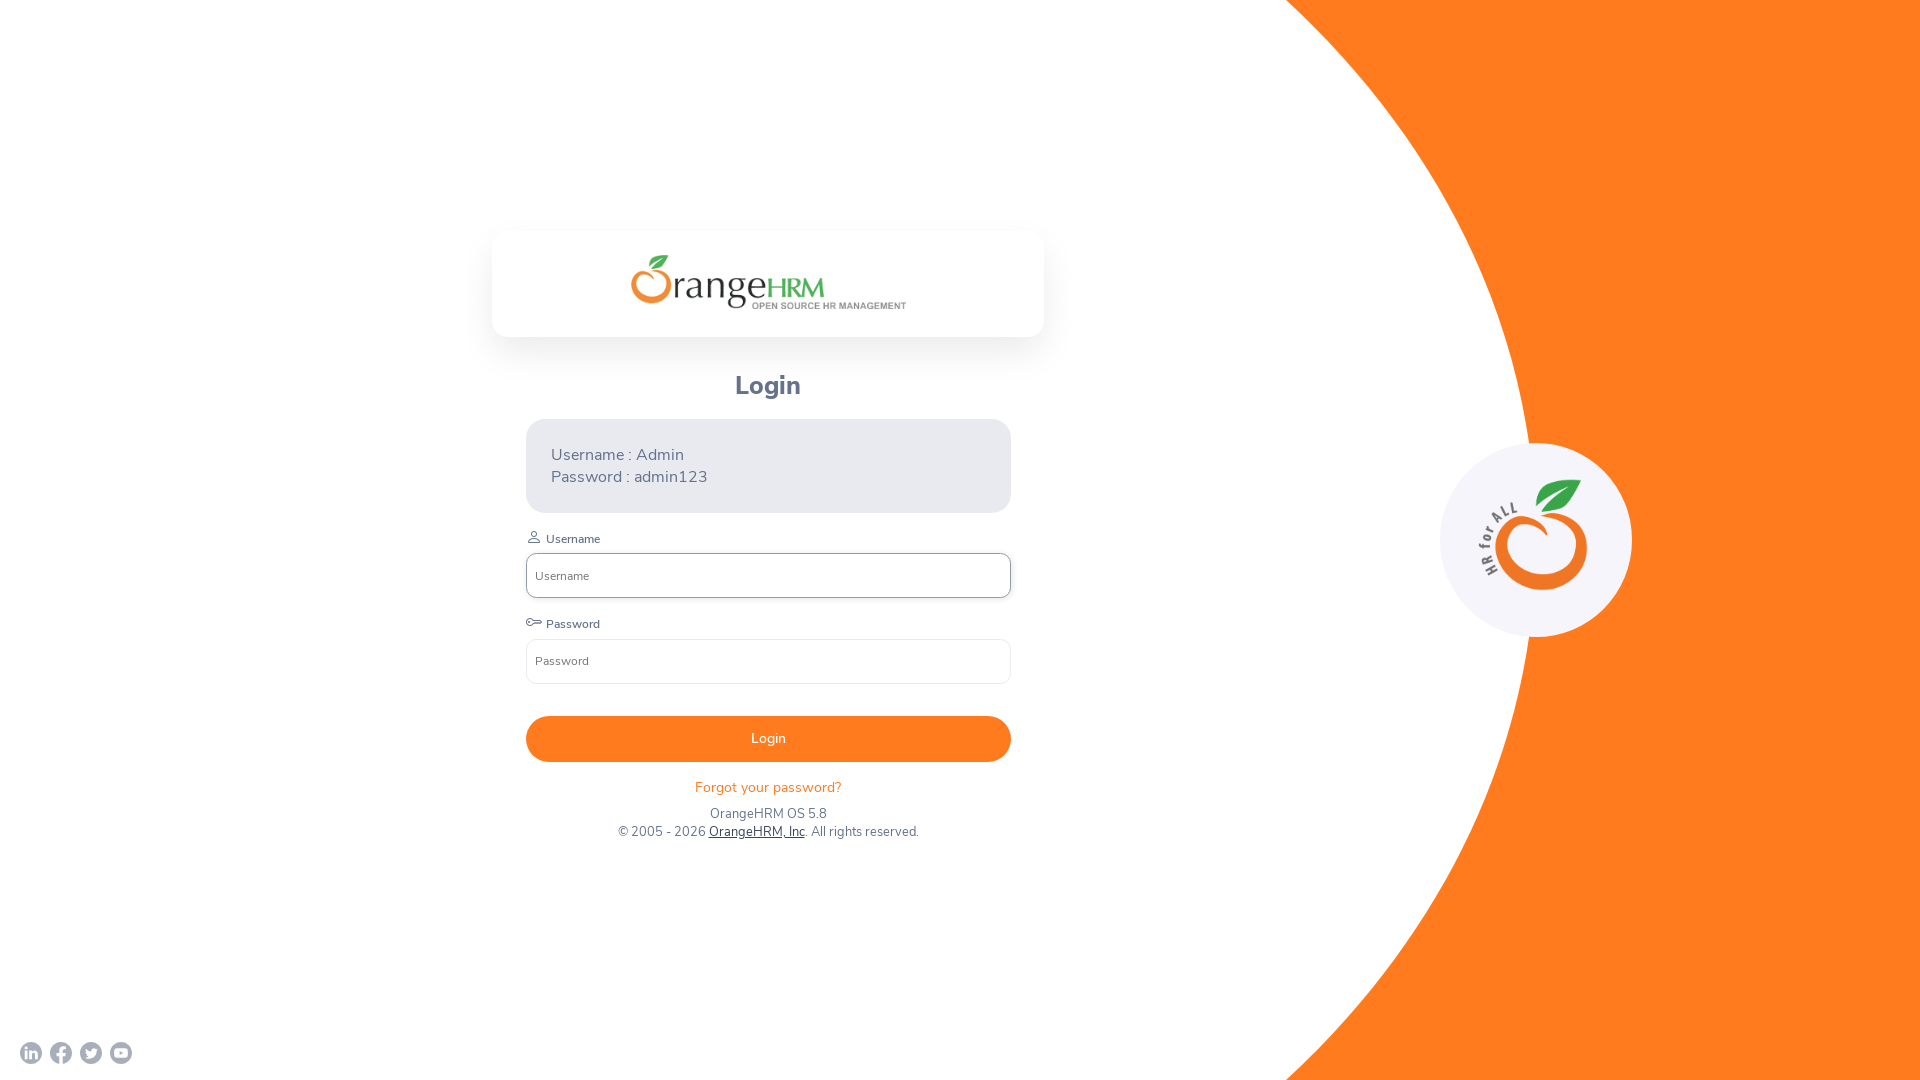

Retrieved current URL: https://opensource-demo.orangehrmlive.com/web/index.php/auth/login
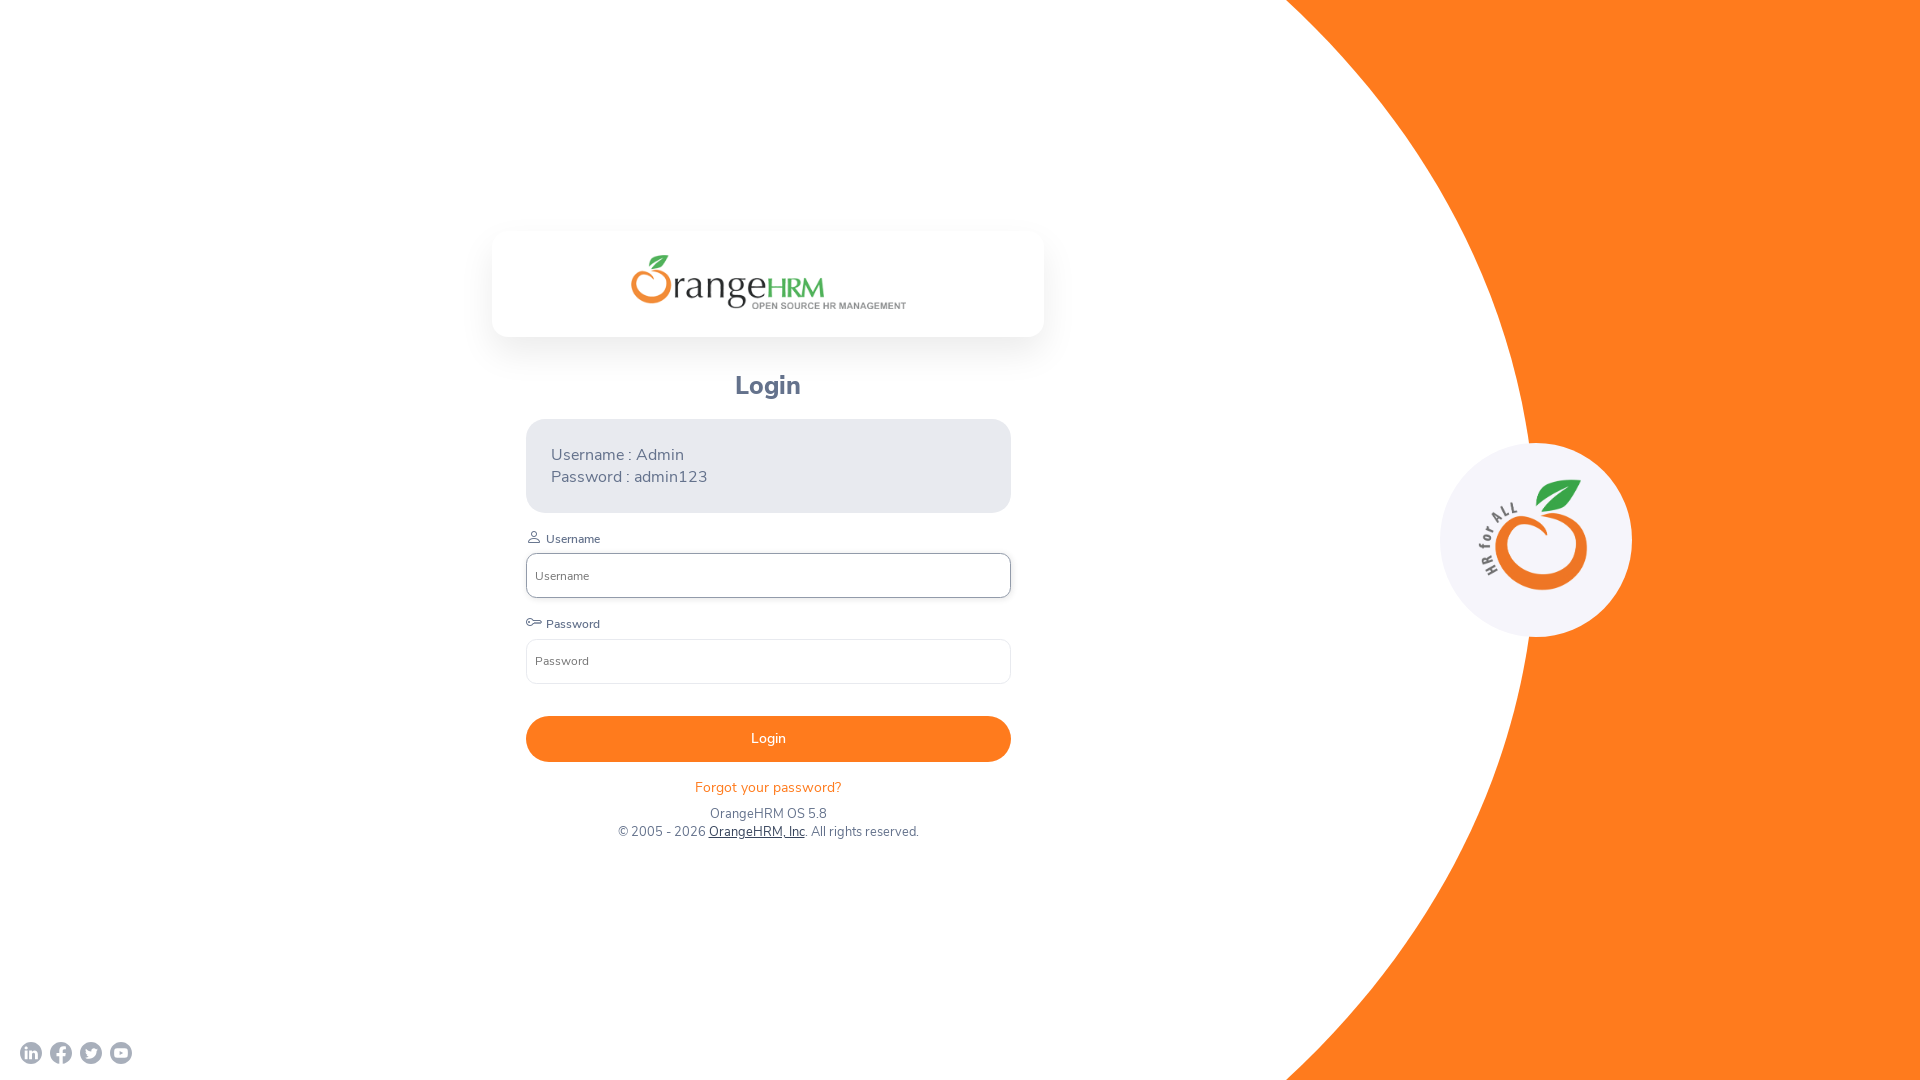

Retrieved page content and verified 'html' tag is present
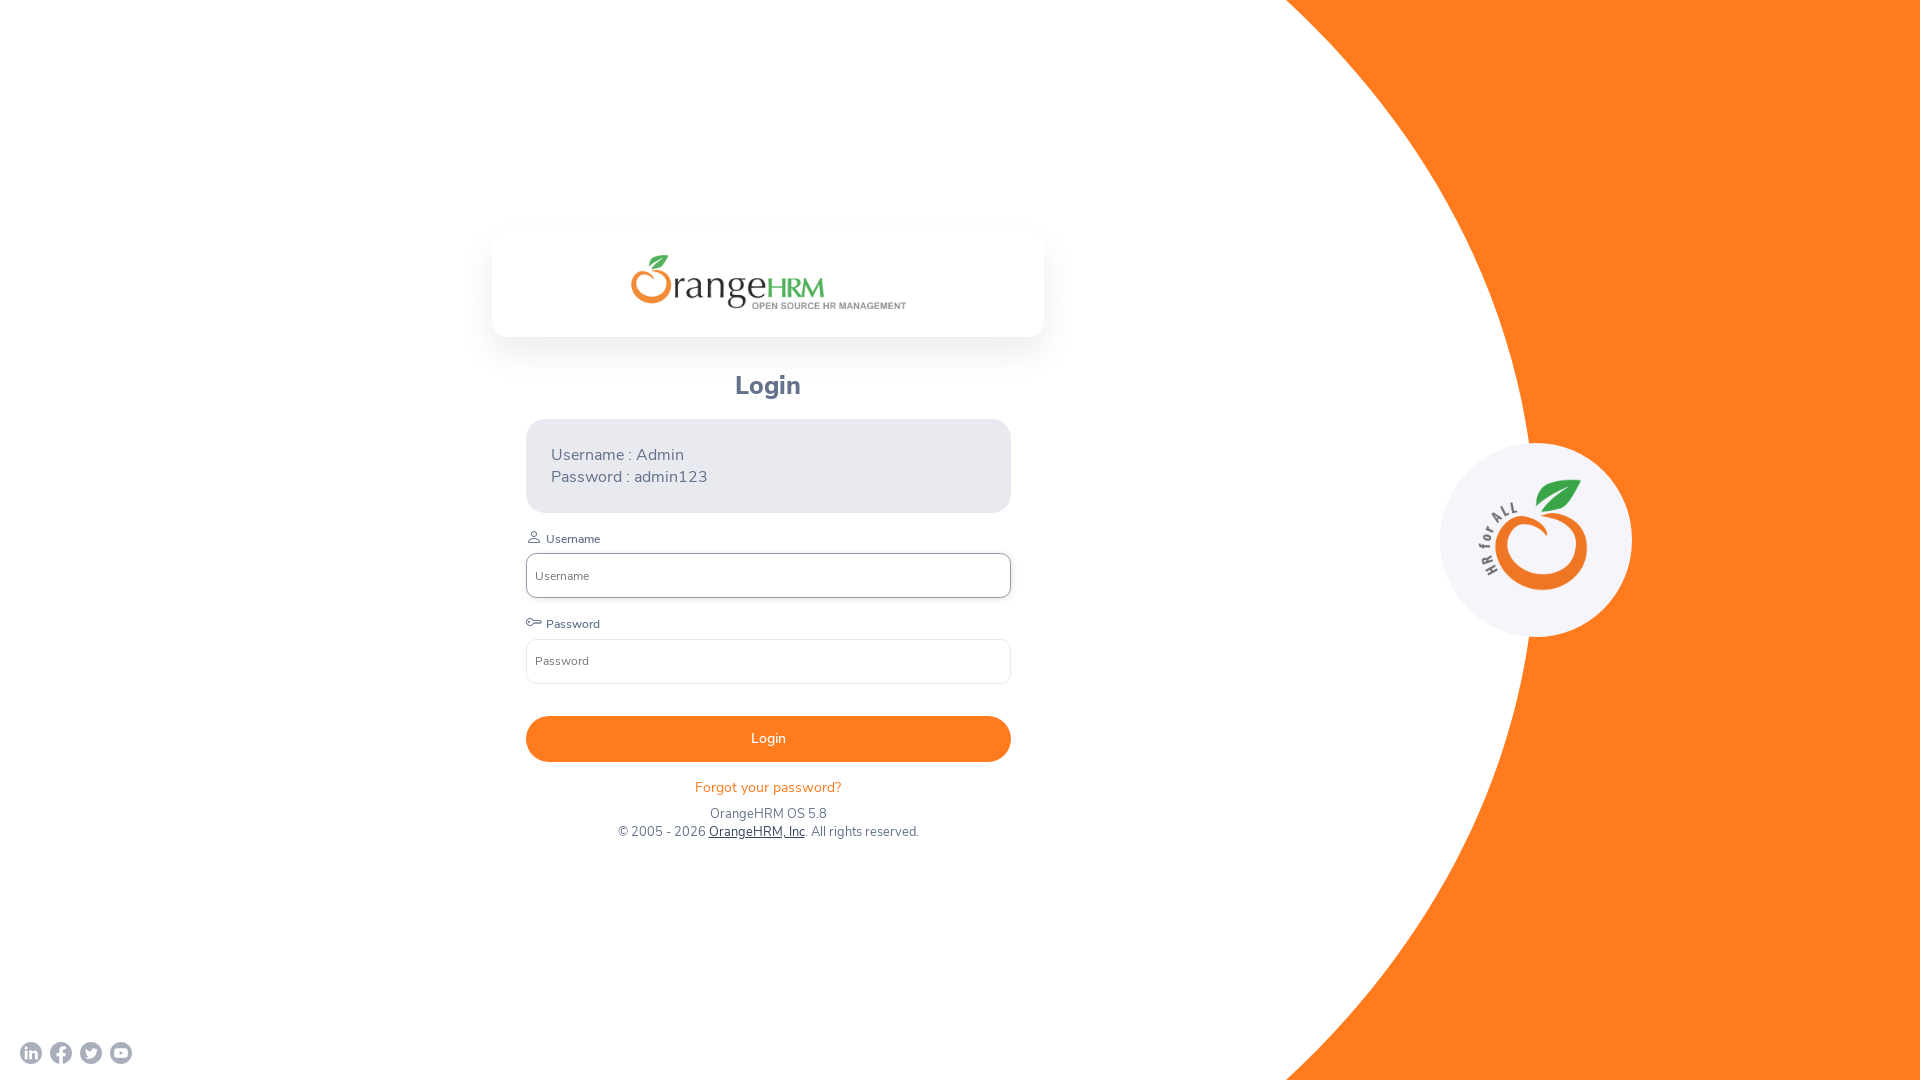

Verified login form is visible on the page
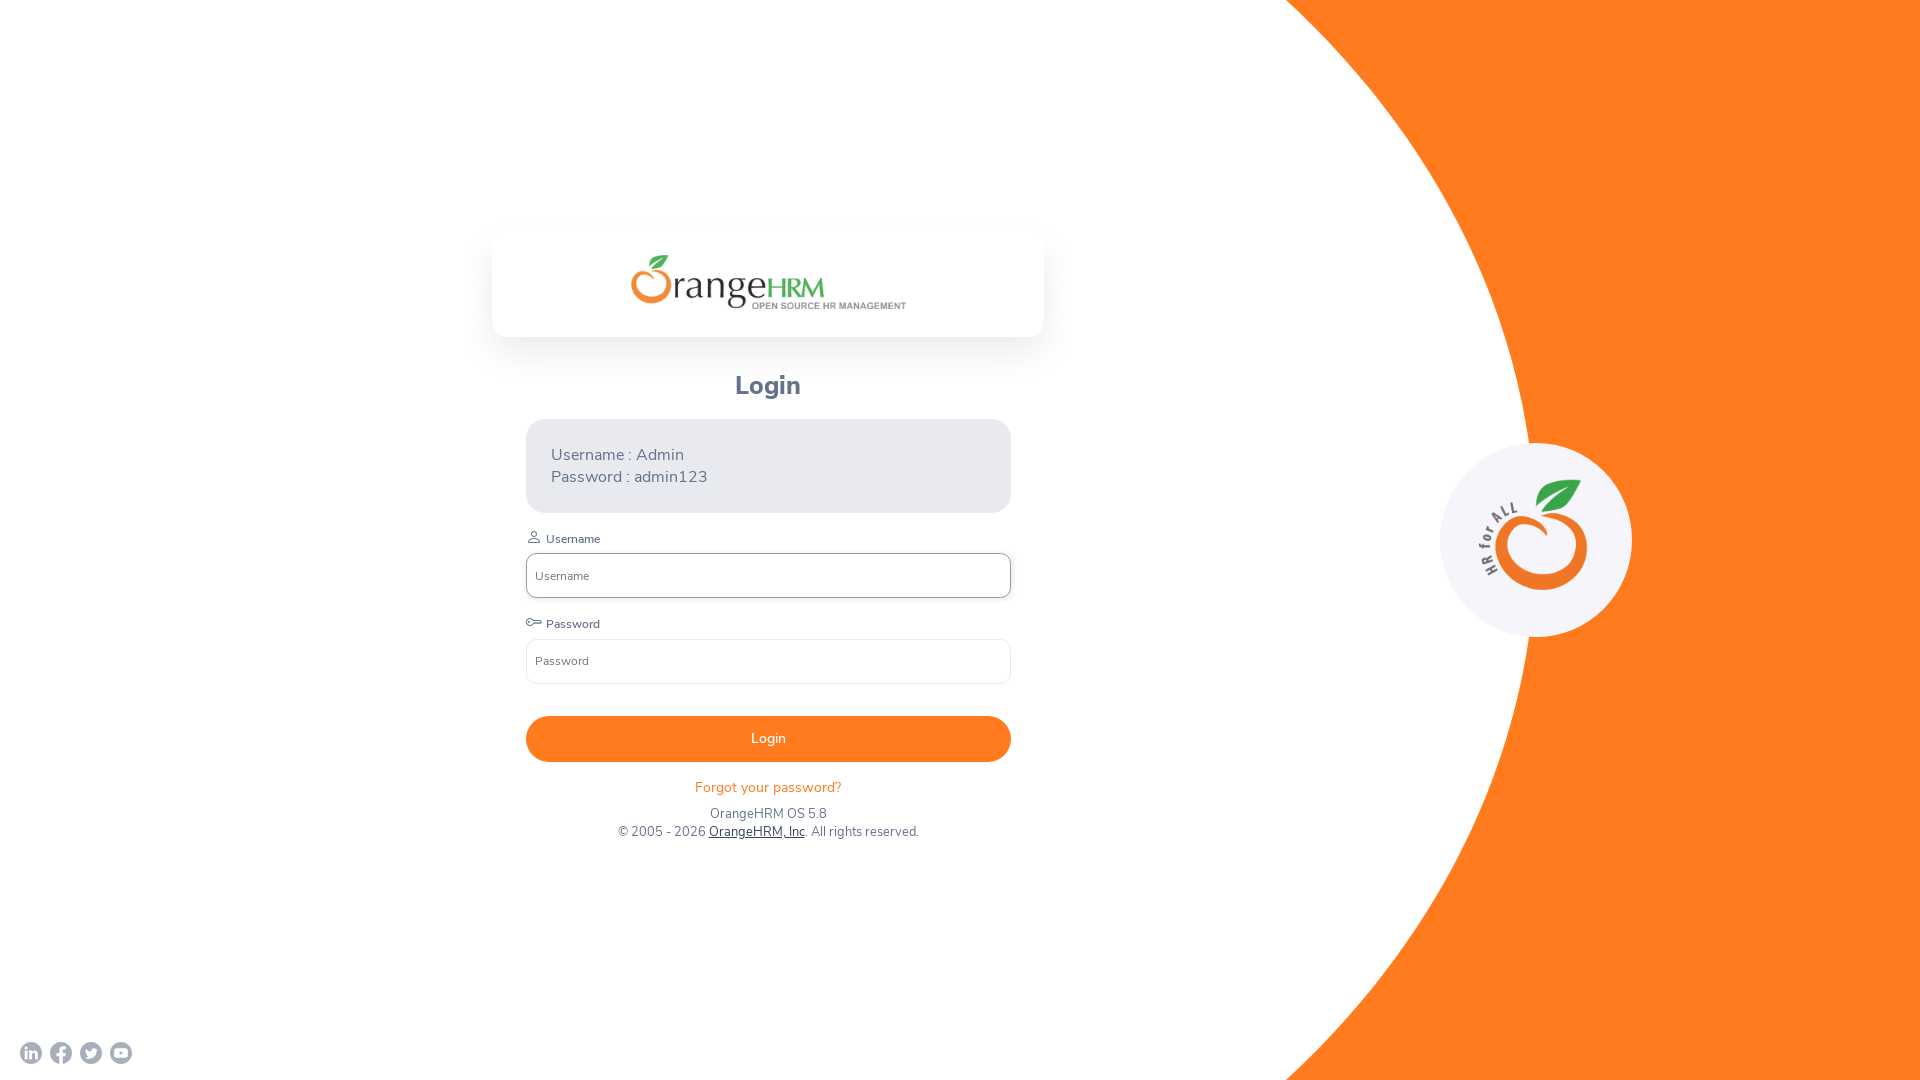

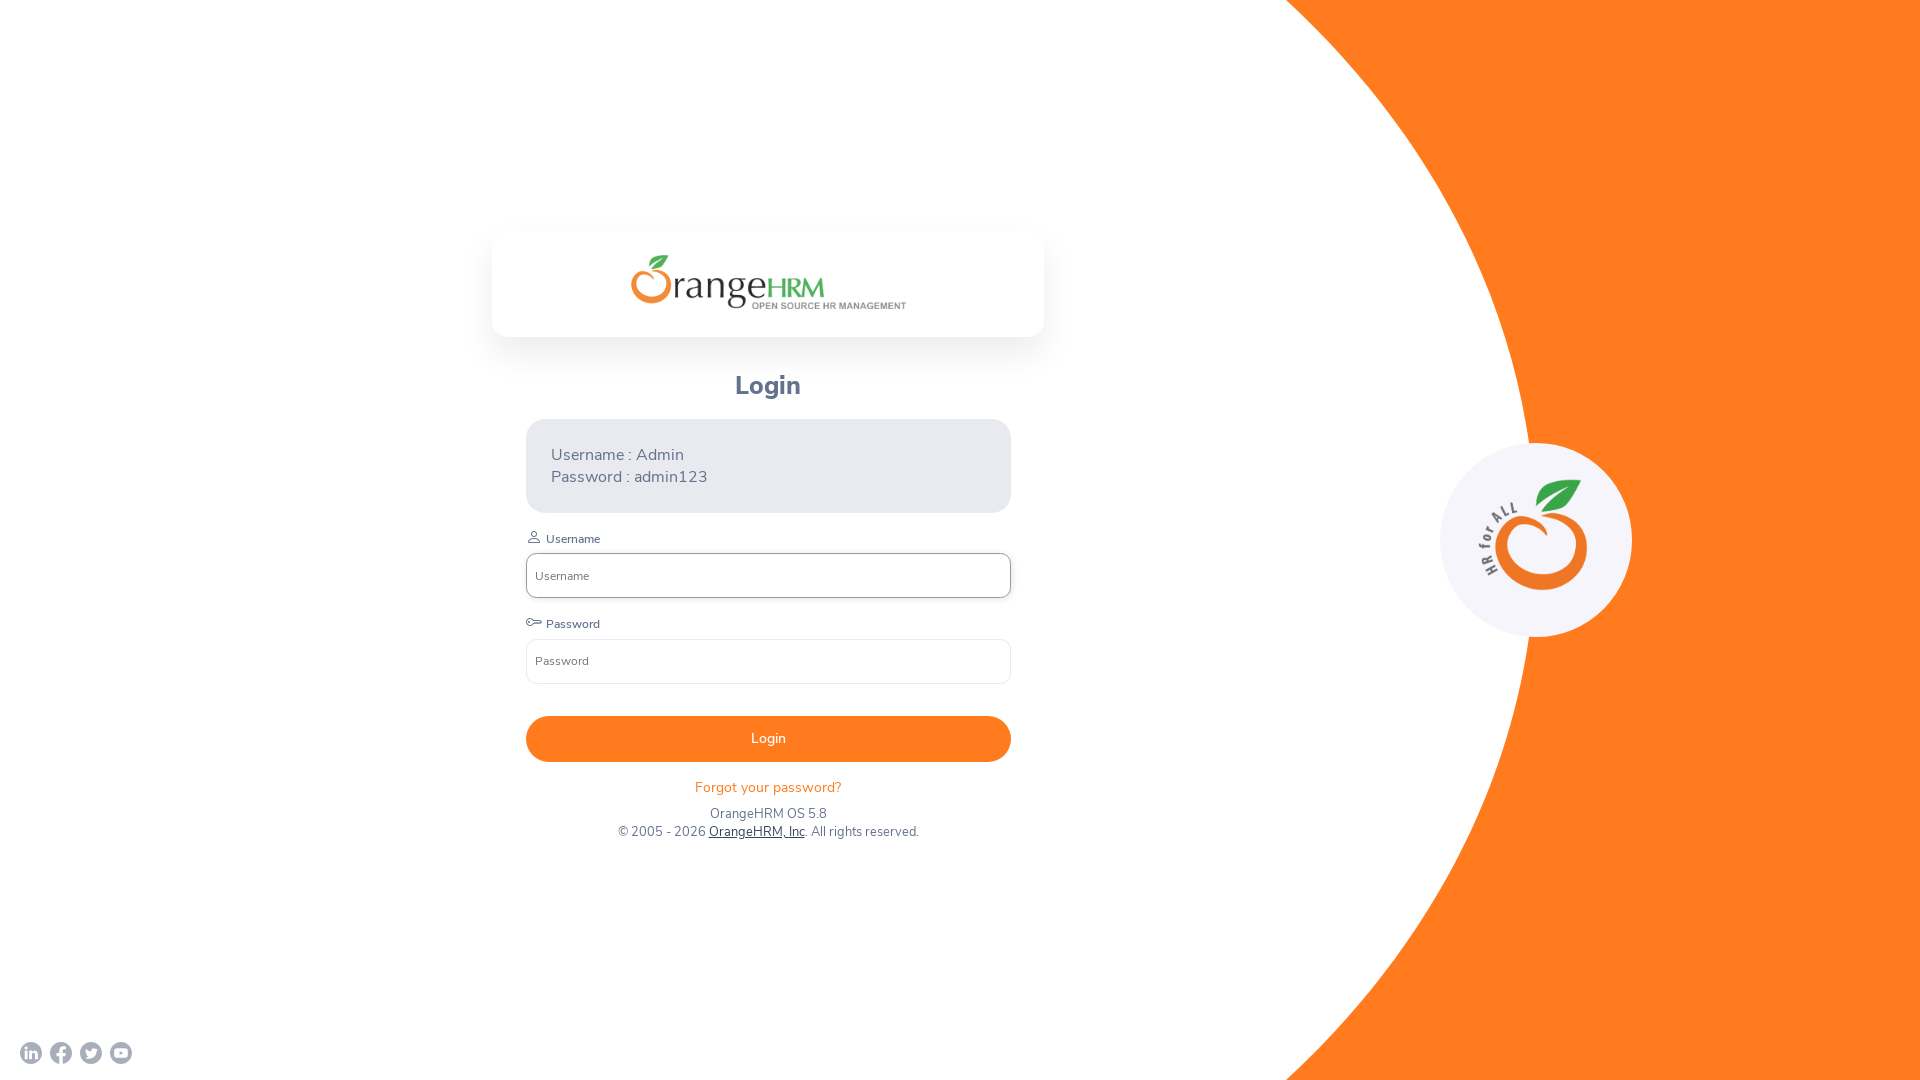